Selects origin and destination cities from dynamic dropdown menus for flight booking

Starting URL: https://rahulshettyacademy.com/dropdownsPractise/

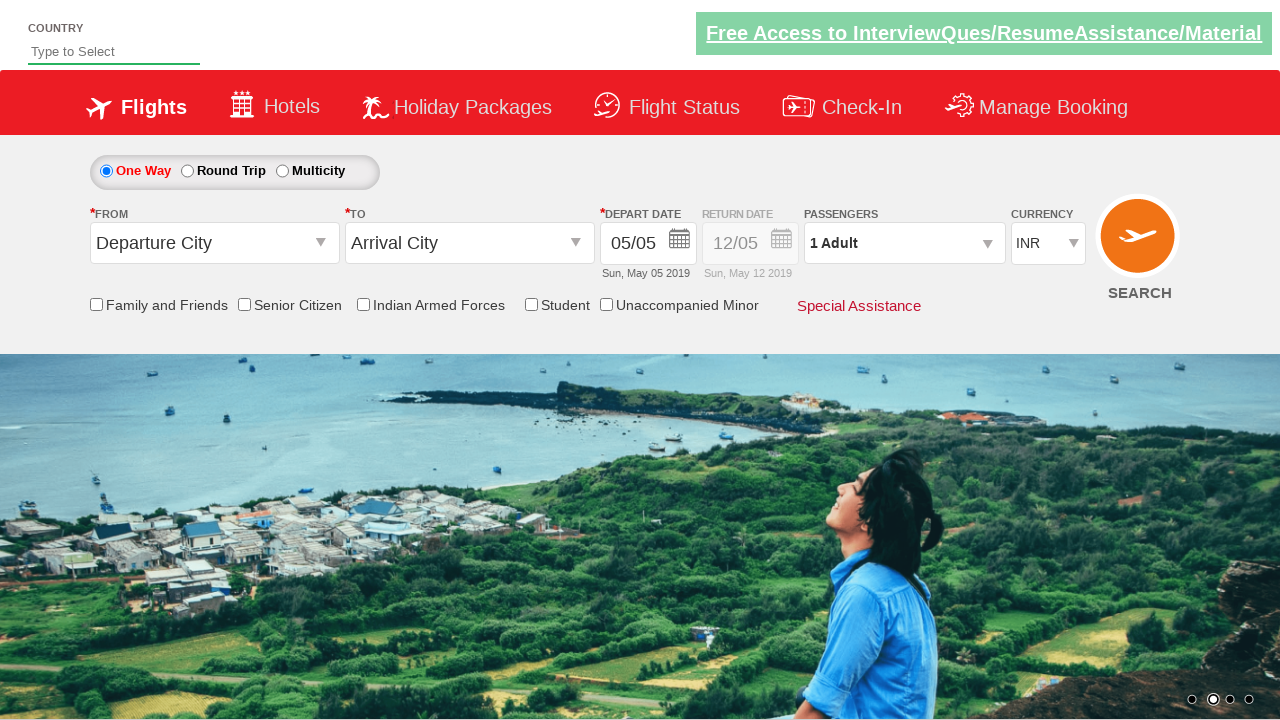

Clicked origin station dropdown to open it at (214, 243) on #ctl00_mainContent_ddl_originStation1_CTXT
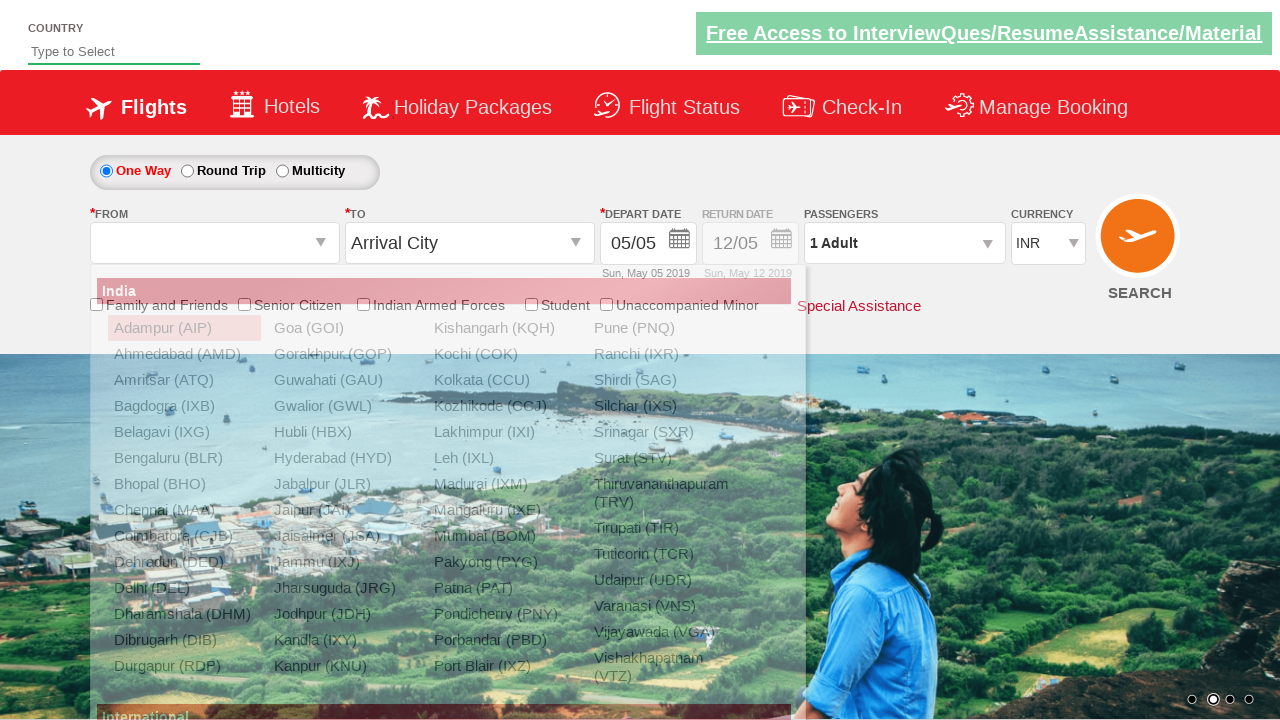

Waited for origin dropdown menu to load
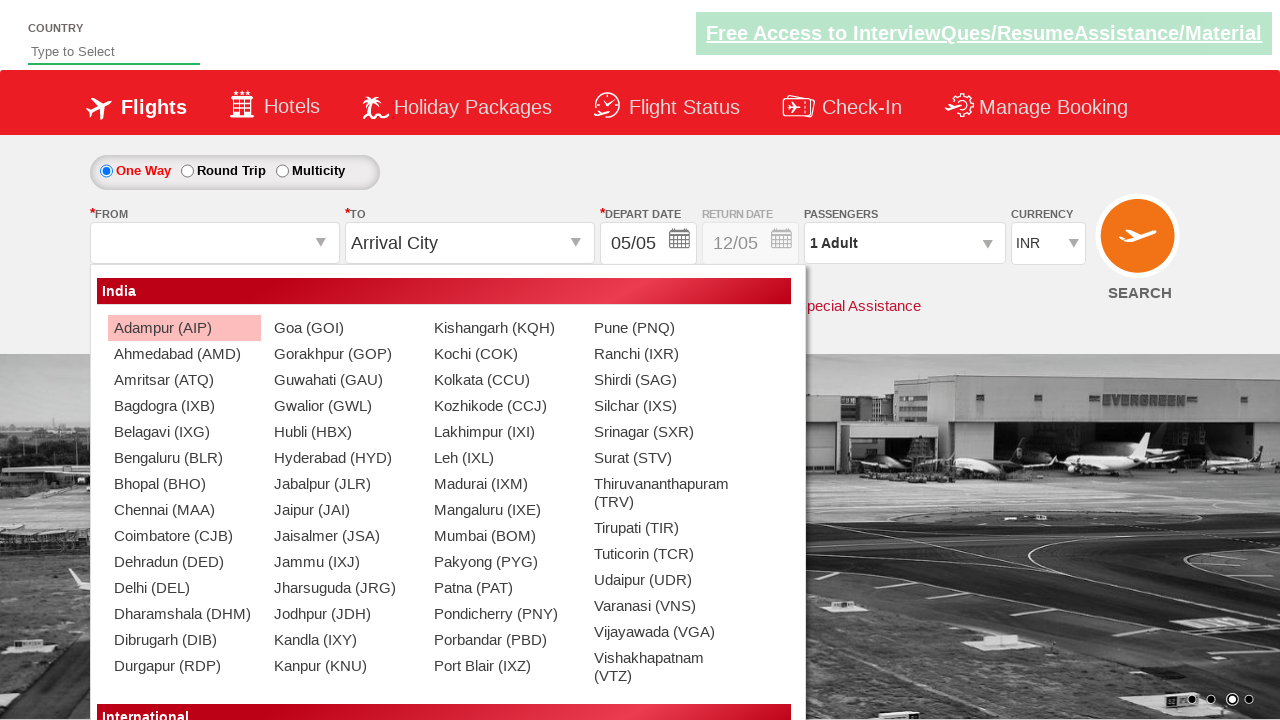

Selected Bangalore (BLR) as origin city at (184, 458) on xpath=//div[@id='ctl00_mainContent_ddl_originStation1_CTNR']//a[@value='BLR']
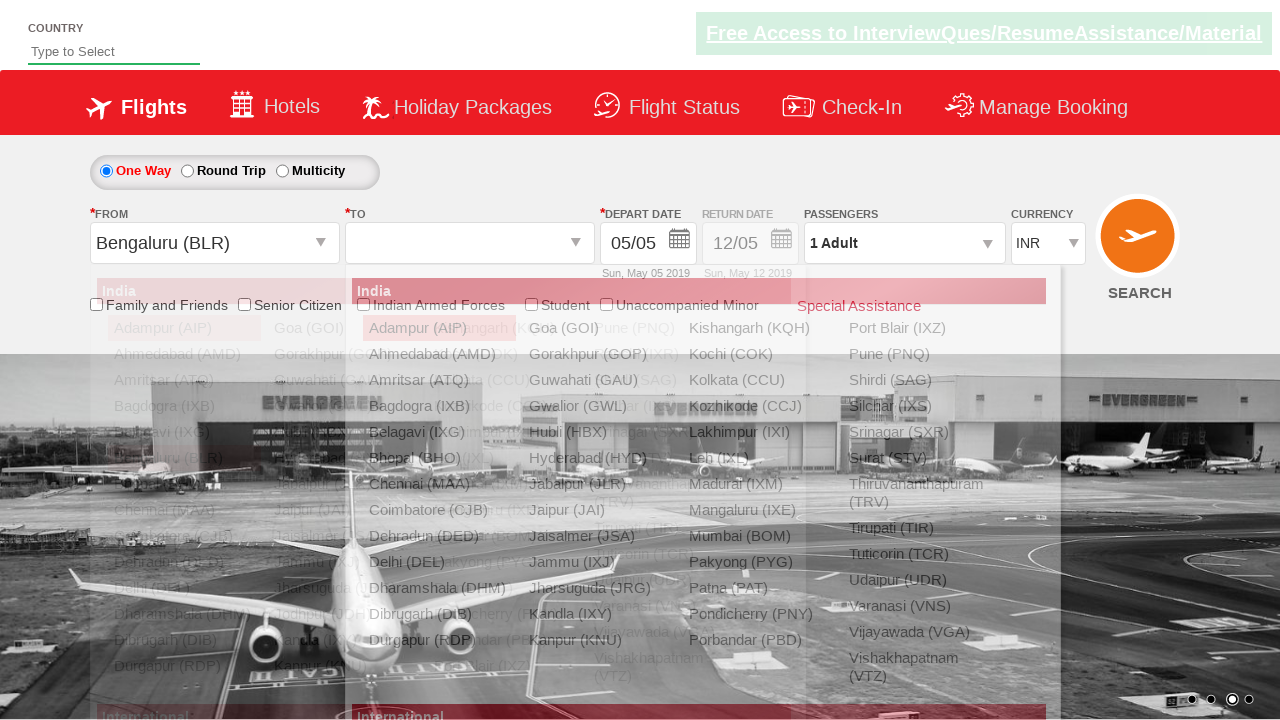

Clicked destination station dropdown to open it at (470, 243) on #ctl00_mainContent_ddl_destinationStation1_CTXT
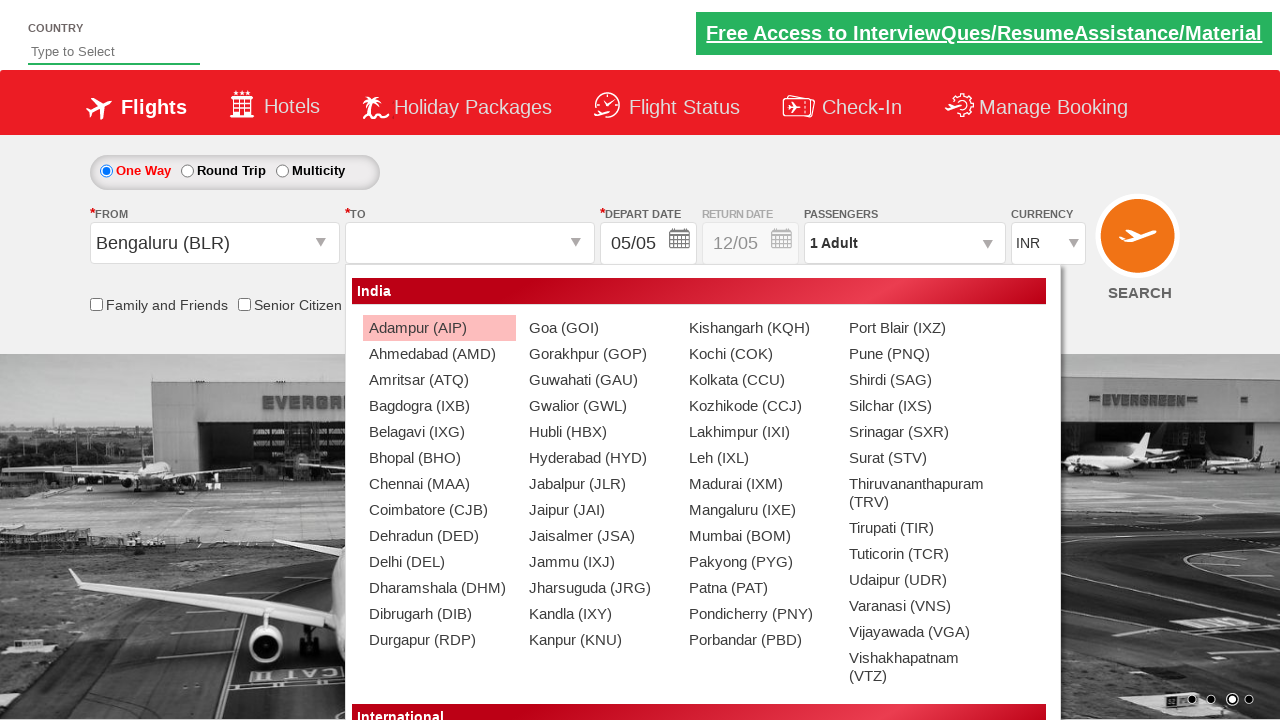

Waited for destination dropdown menu to load
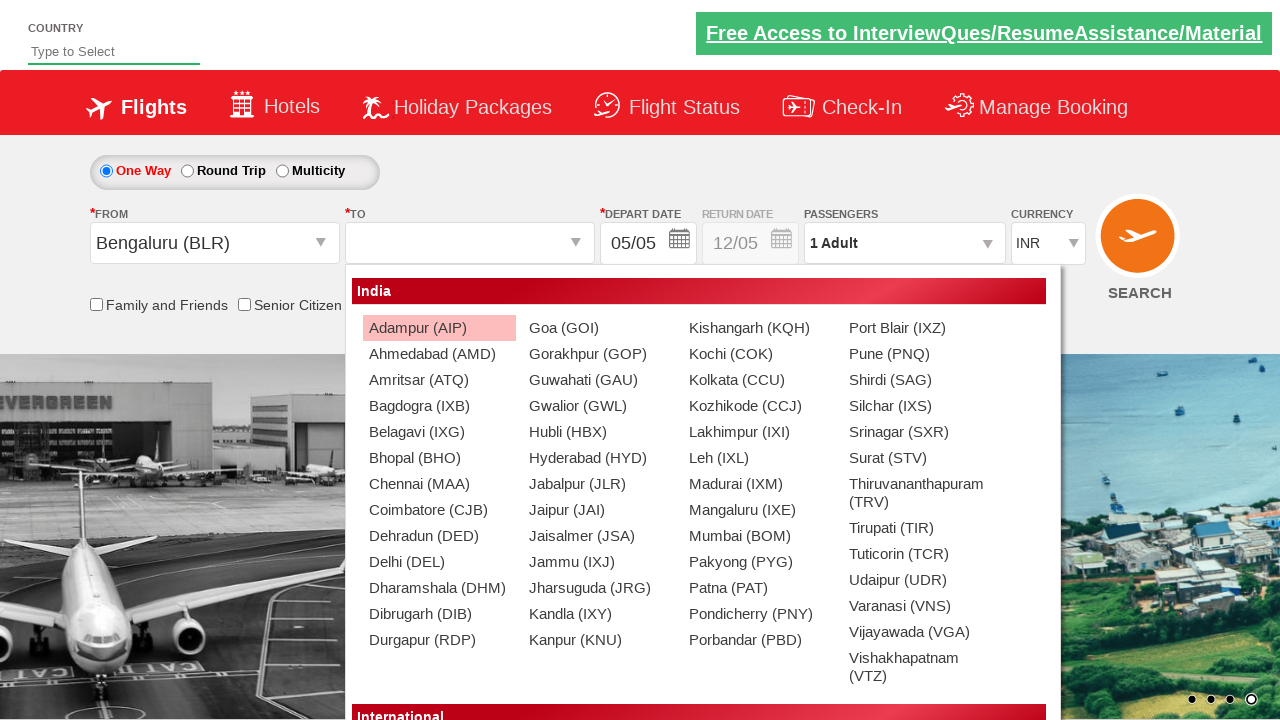

Selected Chennai (MAA) as destination city at (439, 484) on xpath=//div[@id='glsctl00_mainContent_ddl_destinationStation1_CTNR']//a[@value='
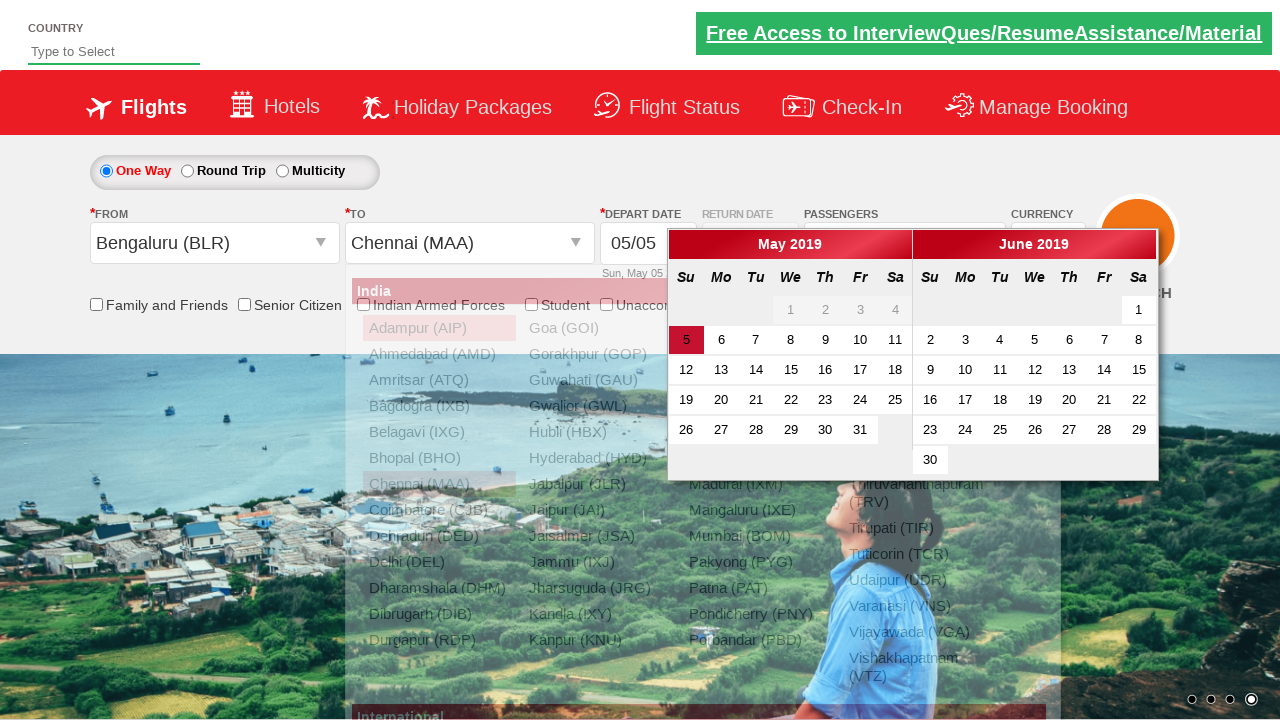

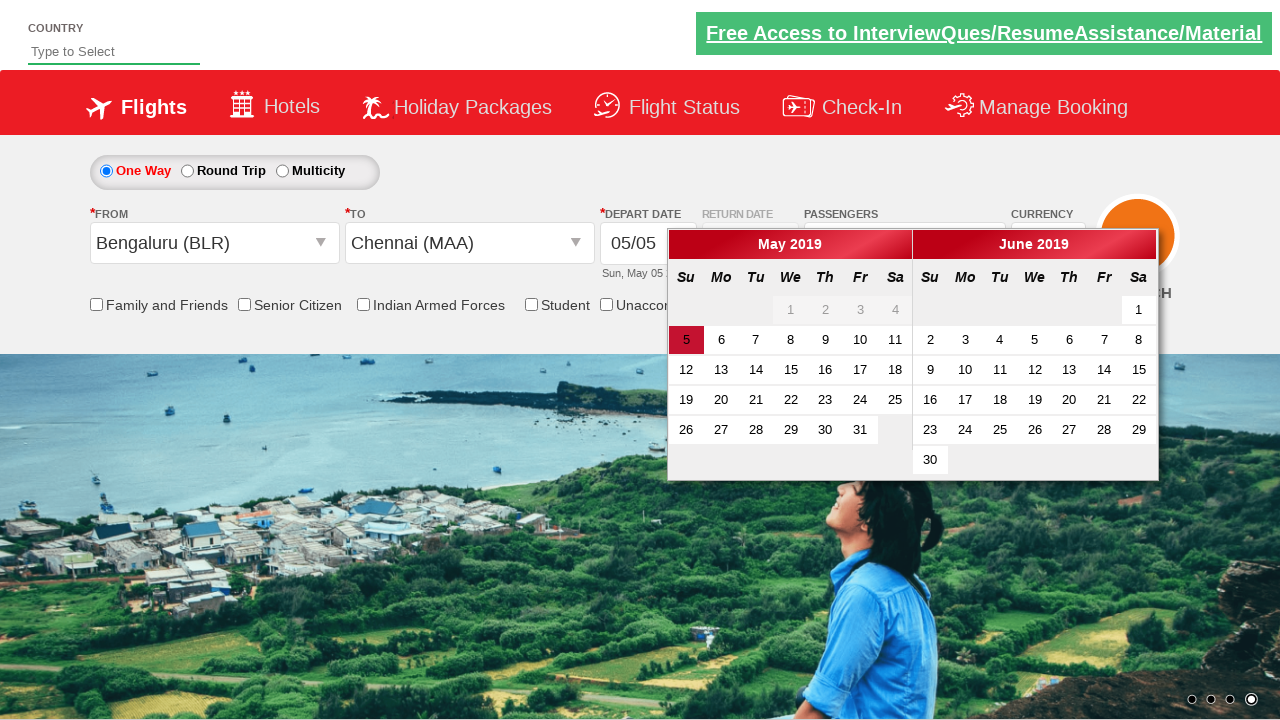